Tests dropdown selection using different methods: by value, by index, and by visible text

Starting URL: https://www.letskodeit.com/practice

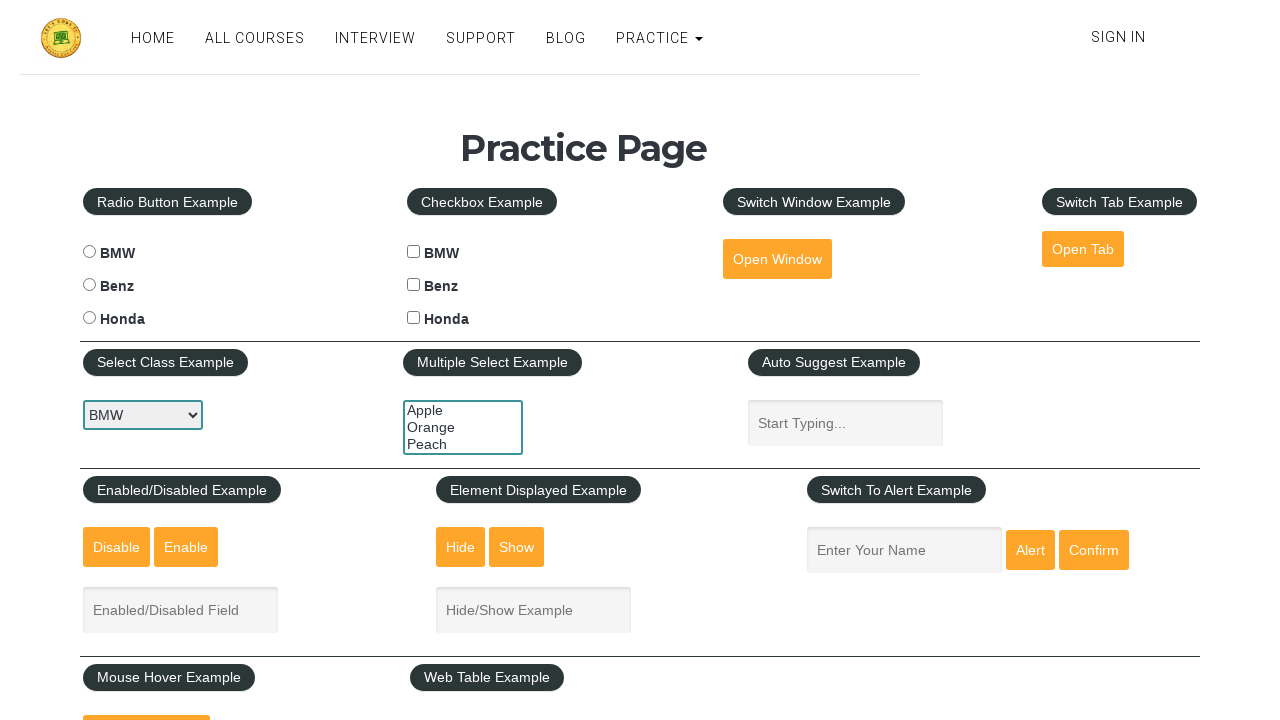

Selected 'Honda' from dropdown by value on #carselect
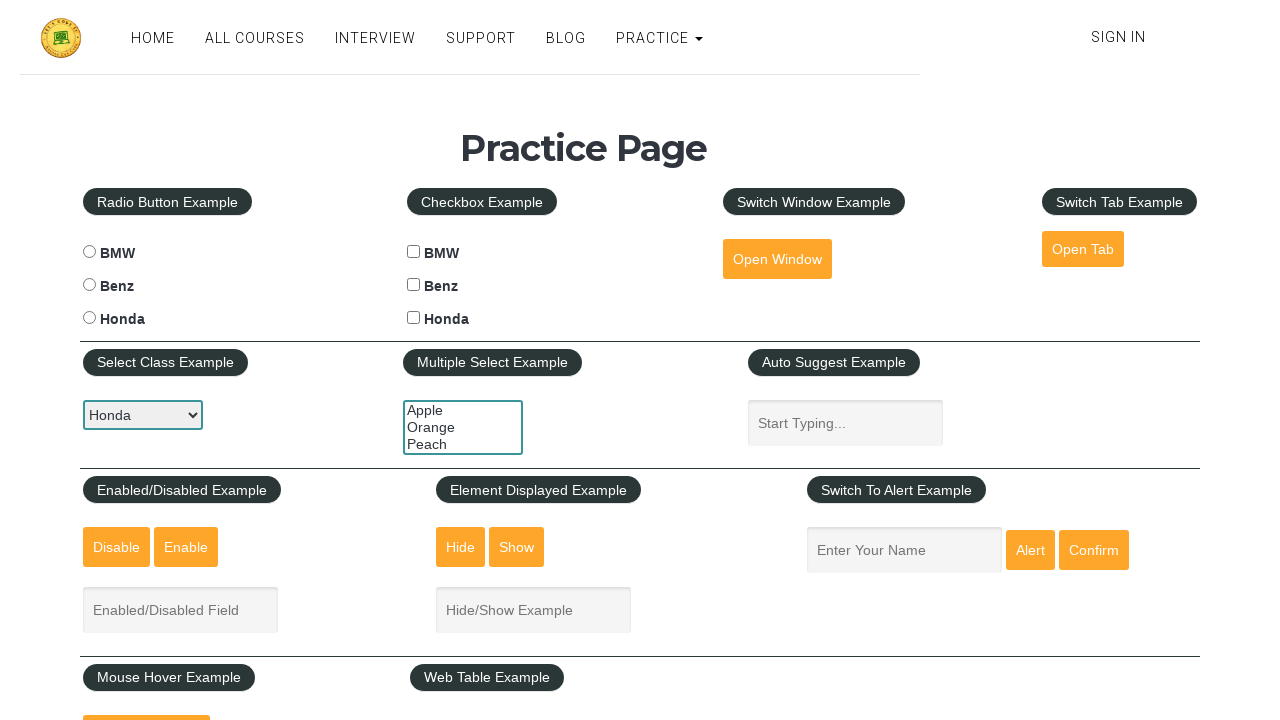

Selected dropdown option at index 1 on #carselect
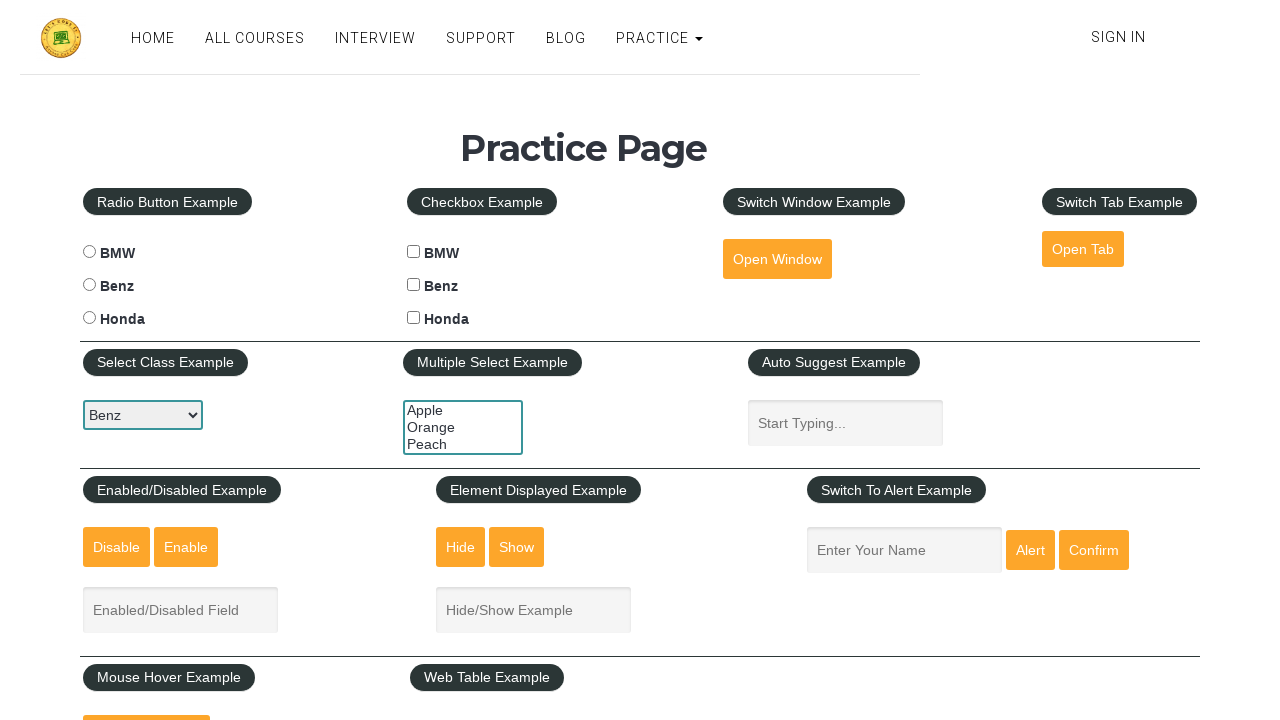

Selected 'BMW' from dropdown by visible text on #carselect
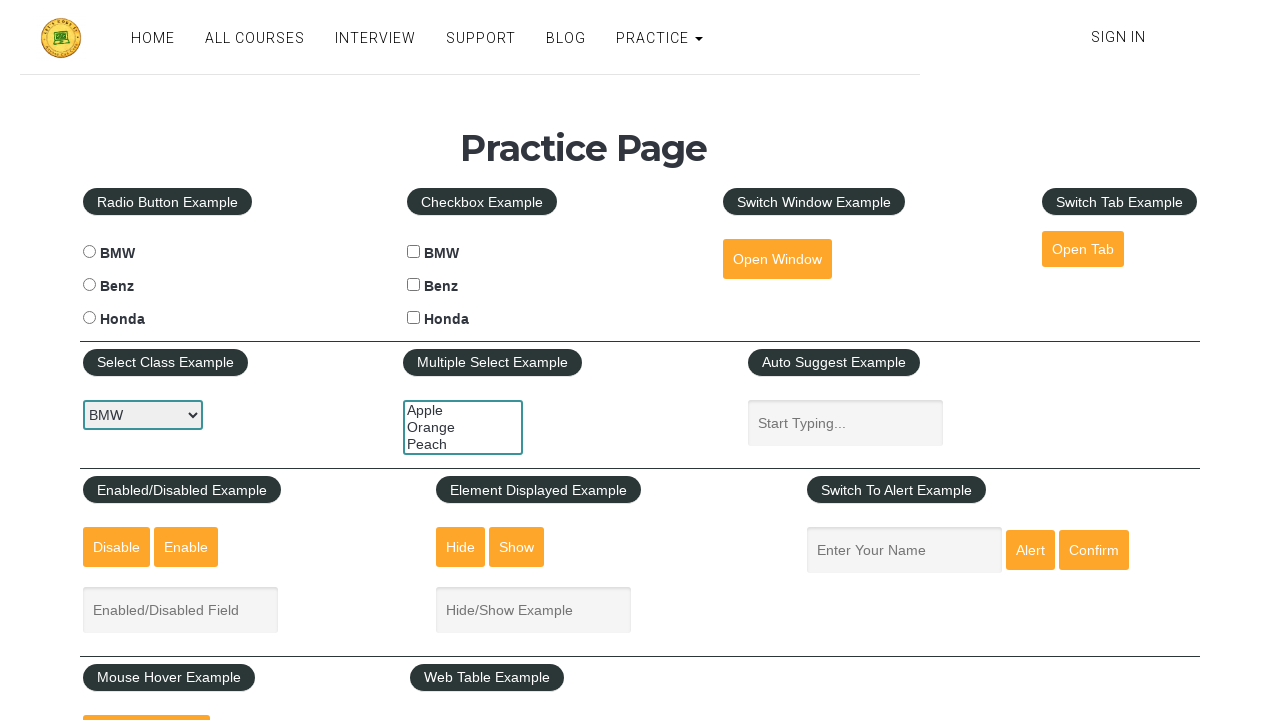

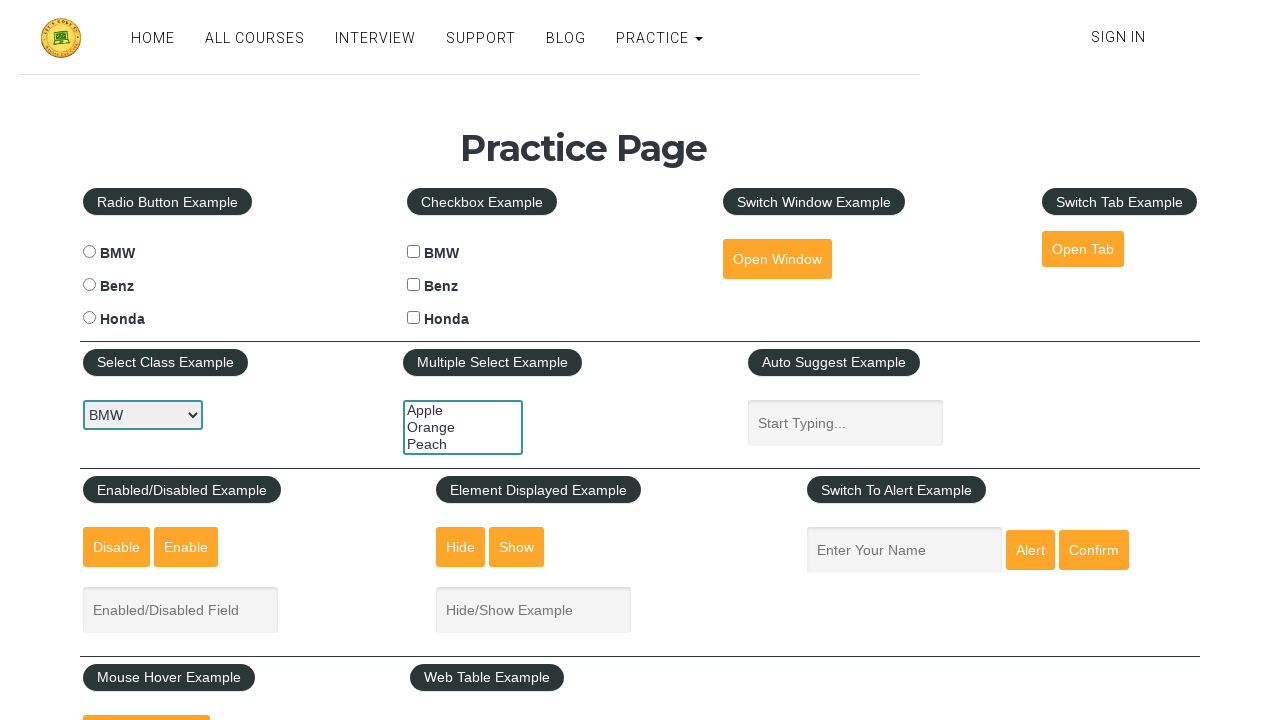